Tests e-commerce shopping cart functionality by adding specific grocery items (Cauliflower, Mushroom, Banana, Cashews) to cart, proceeding to checkout, and applying a promo code

Starting URL: https://rahulshettyacademy.com/seleniumPractise/#/

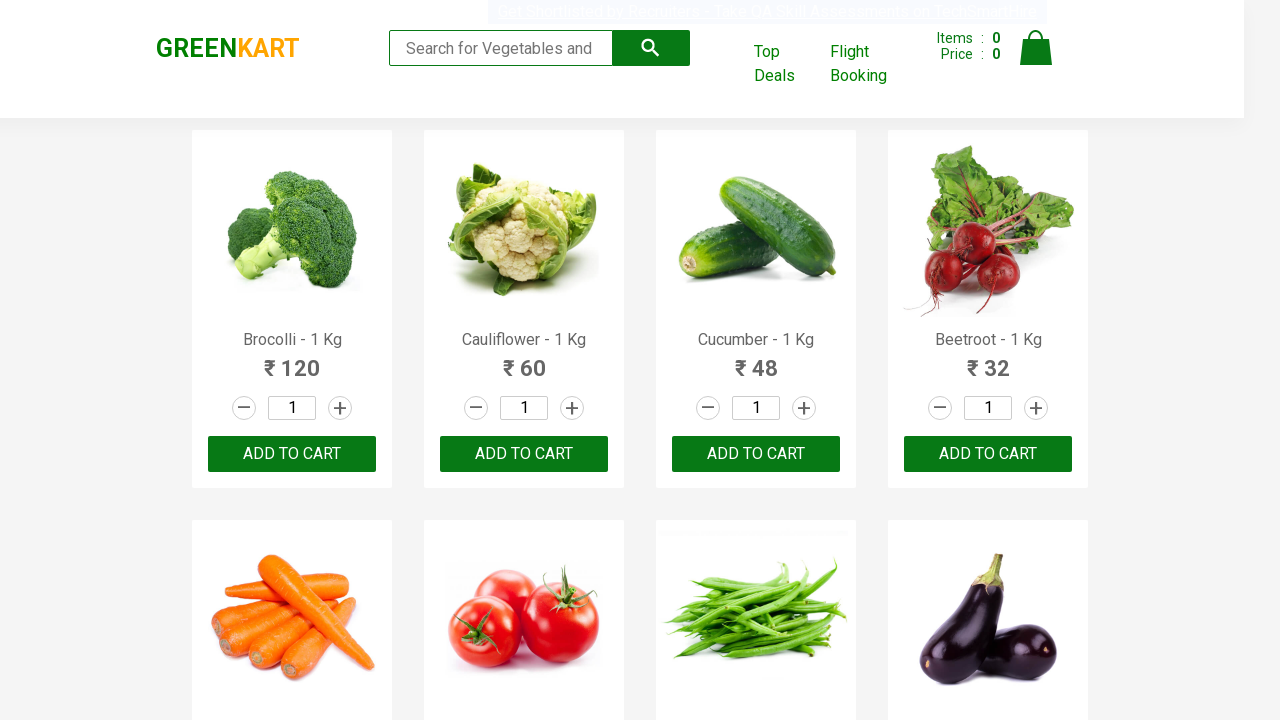

Waited for product list to load
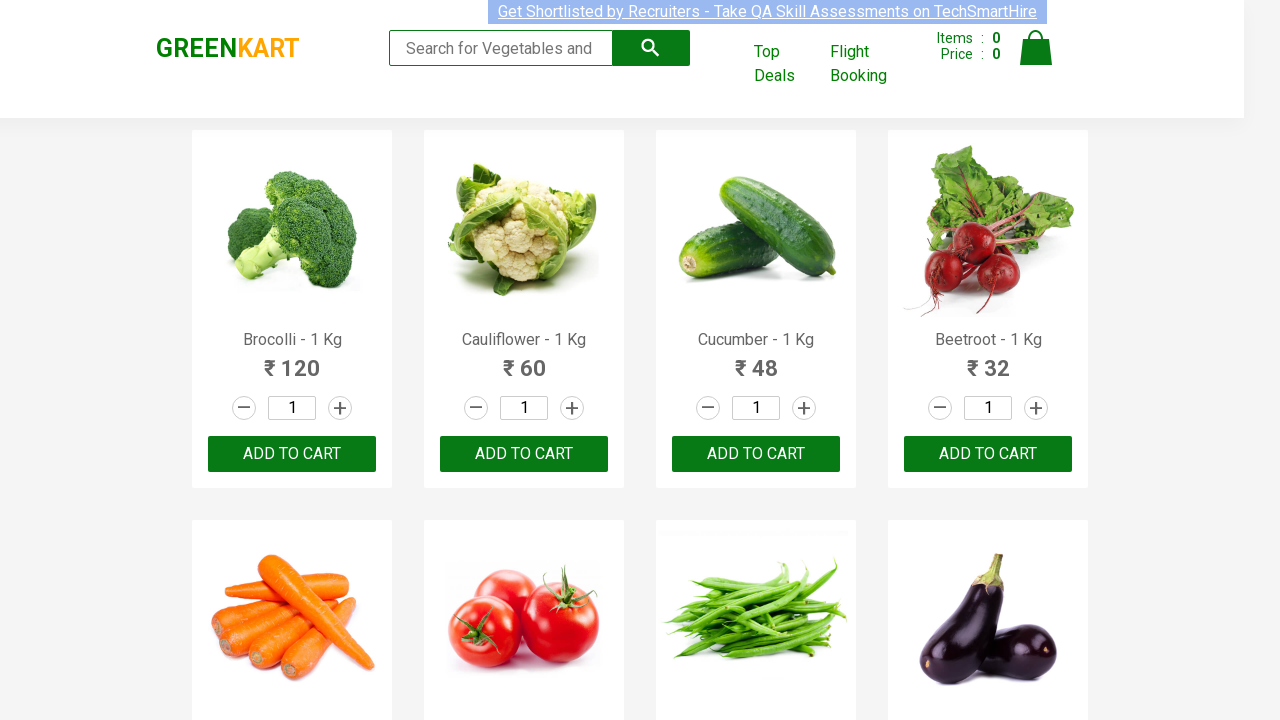

Retrieved all product elements from the page
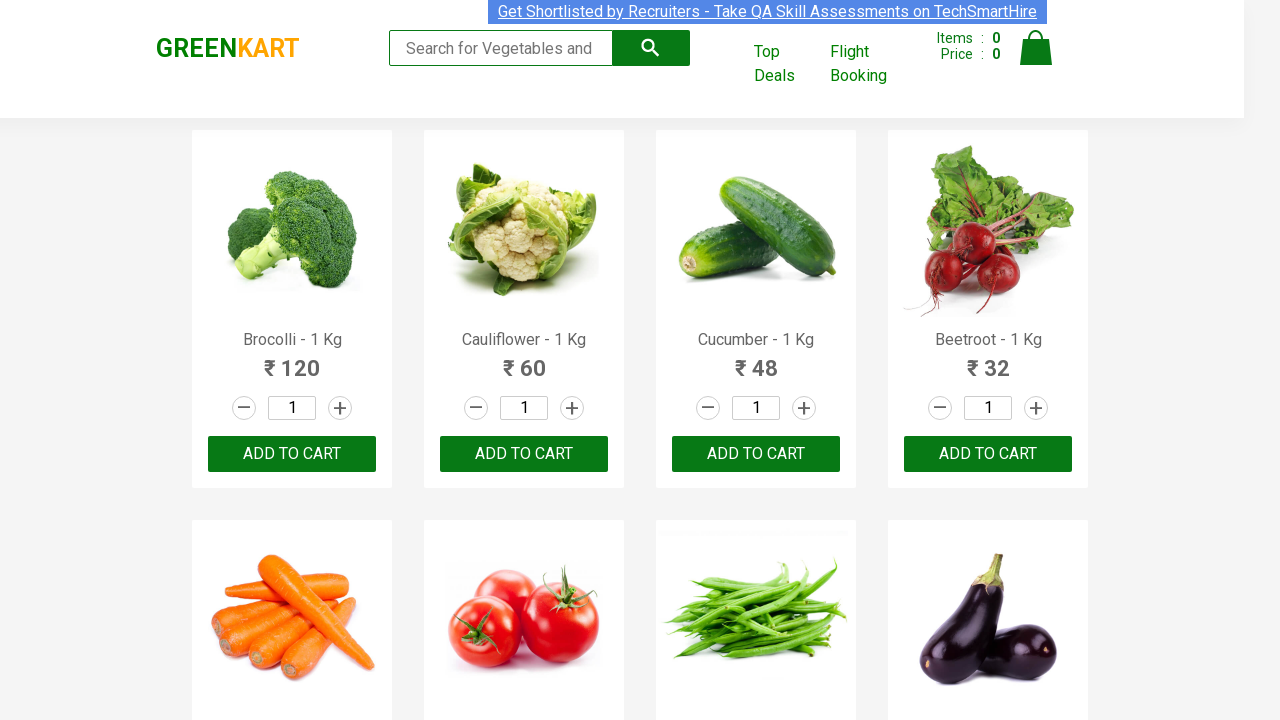

Added Cauliflower to cart at (524, 454) on div.product-action button >> nth=1
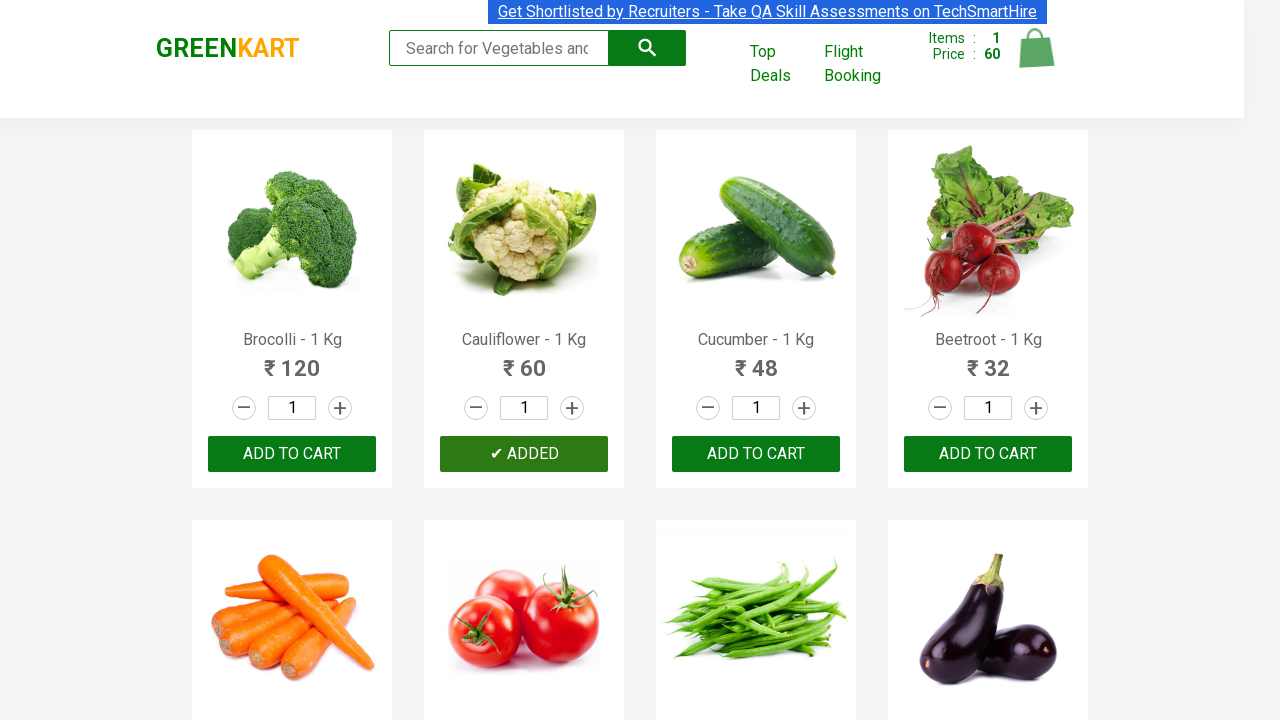

Added Mushroom to cart at (524, 360) on div.product-action button >> nth=9
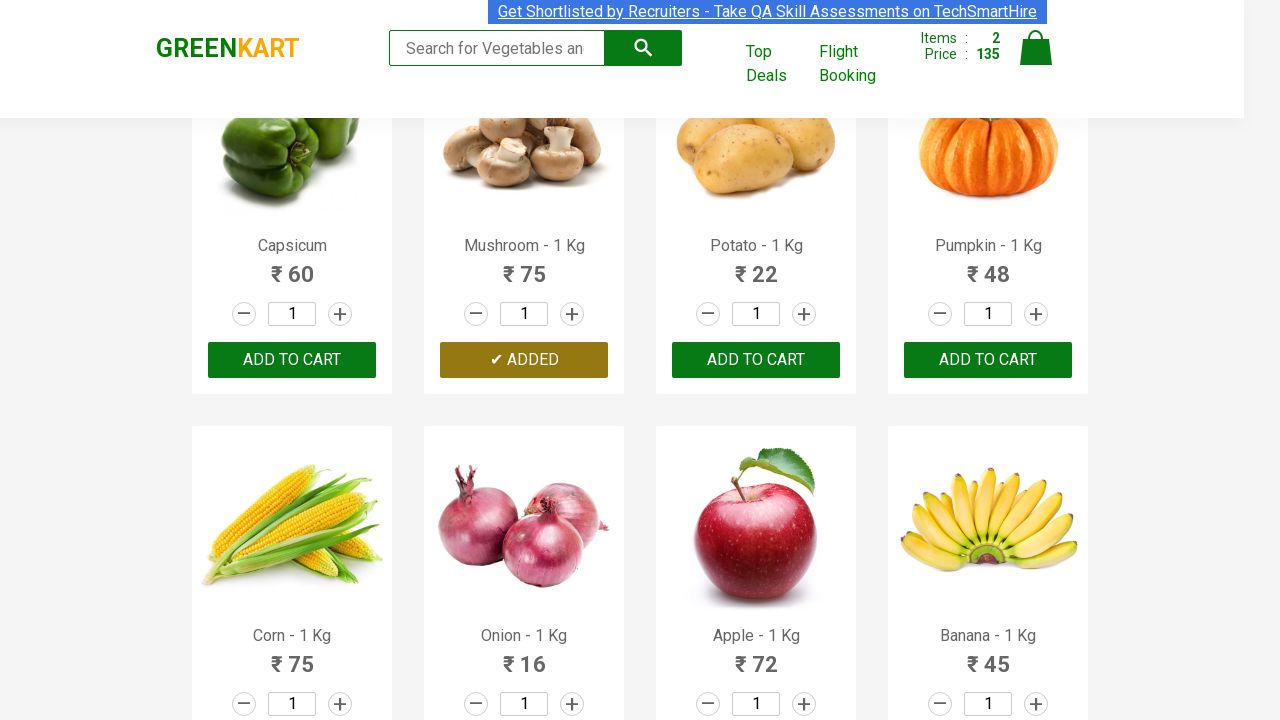

Added Banana to cart at (988, 360) on div.product-action button >> nth=15
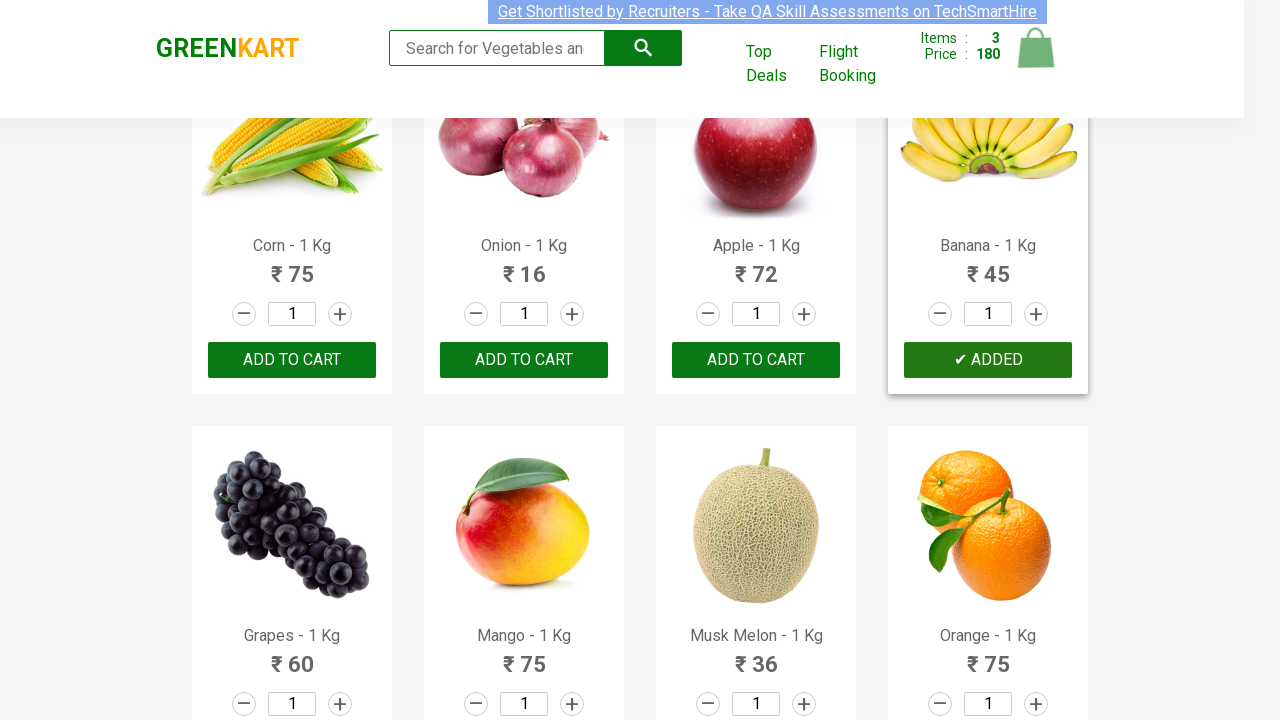

Added Cashews to cart at (292, 569) on div.product-action button >> nth=28
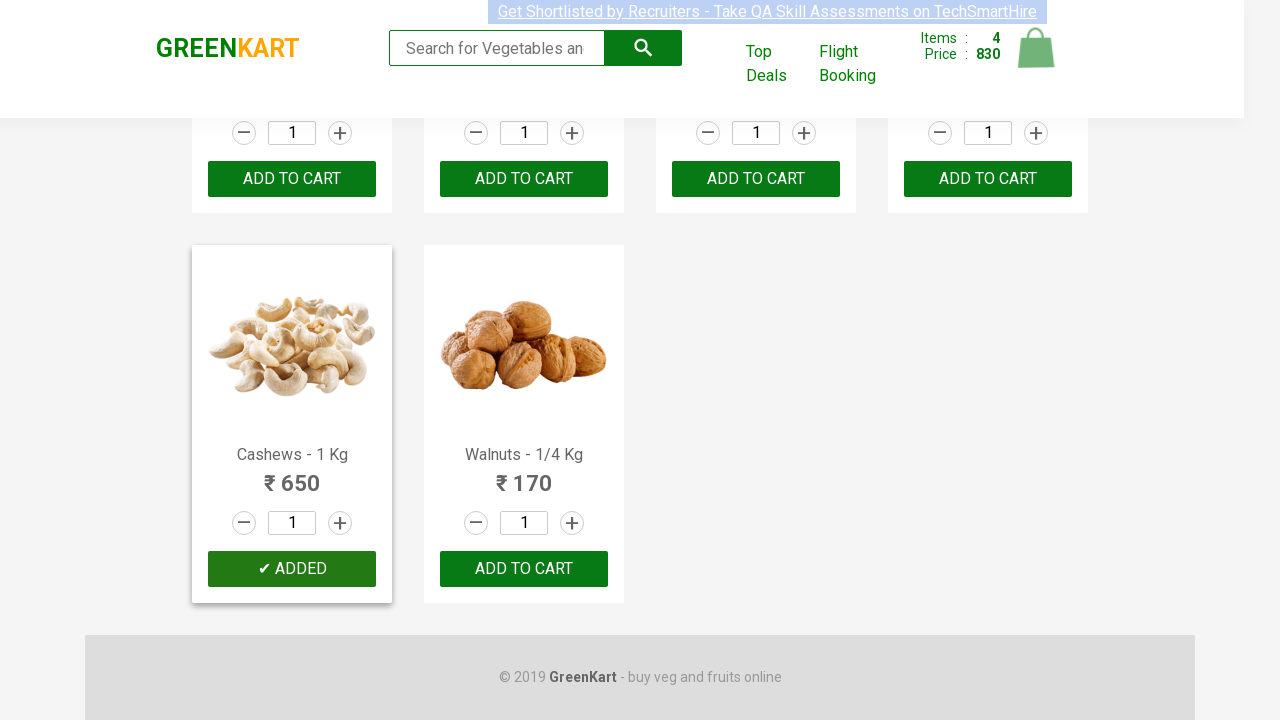

Clicked on cart icon at (1036, 48) on img[alt='Cart']
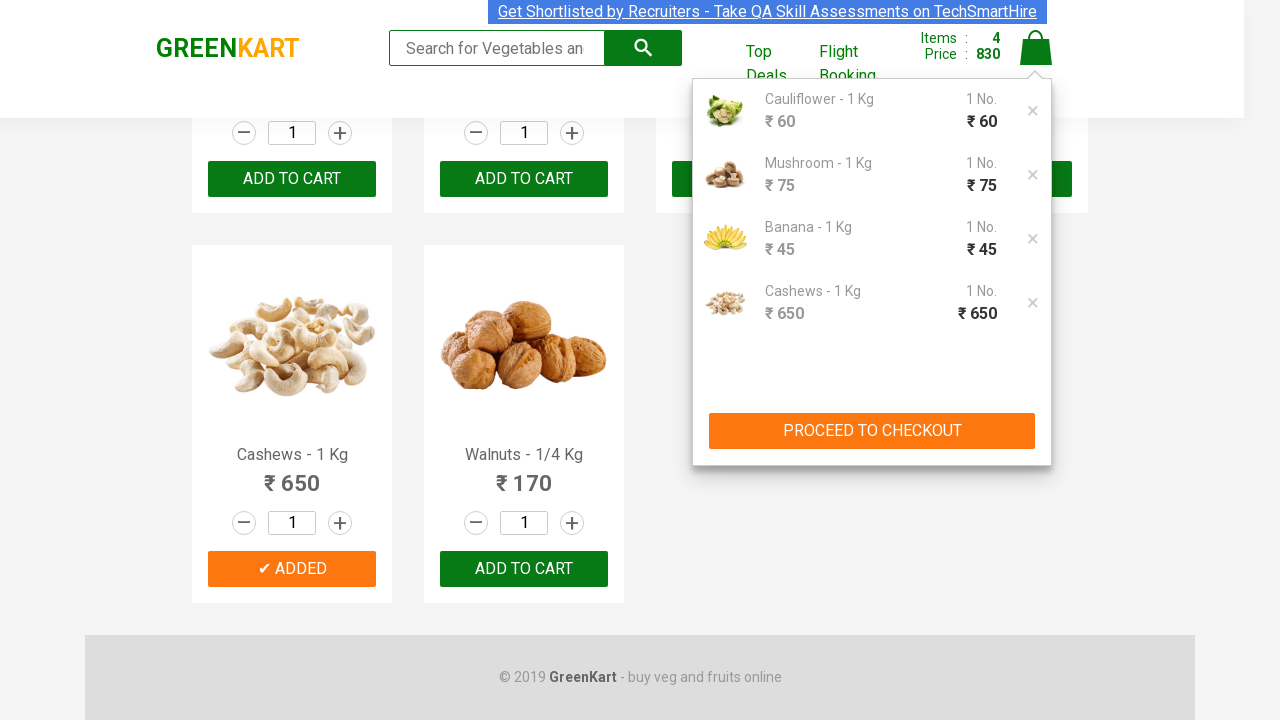

Clicked PROCEED TO CHECKOUT button at (872, 431) on xpath=//button[contains(text(),'PROCEED TO CHECKOUT')]
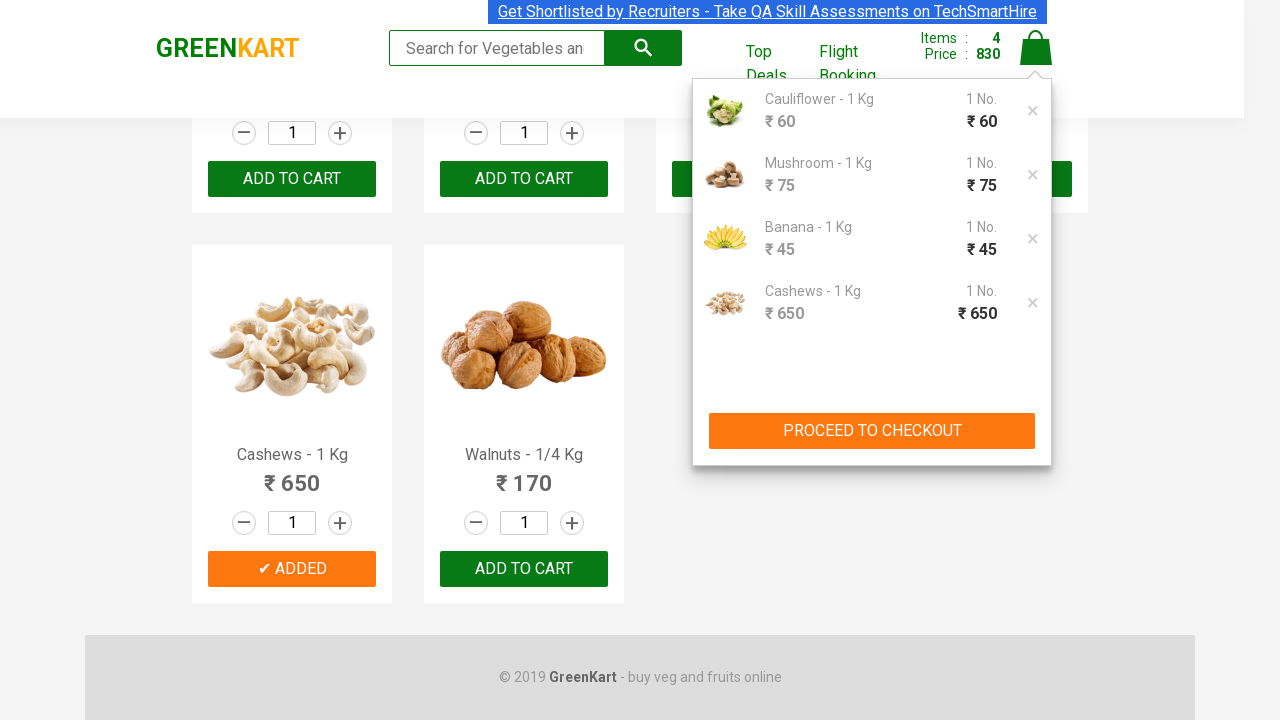

Promo code input field is now visible
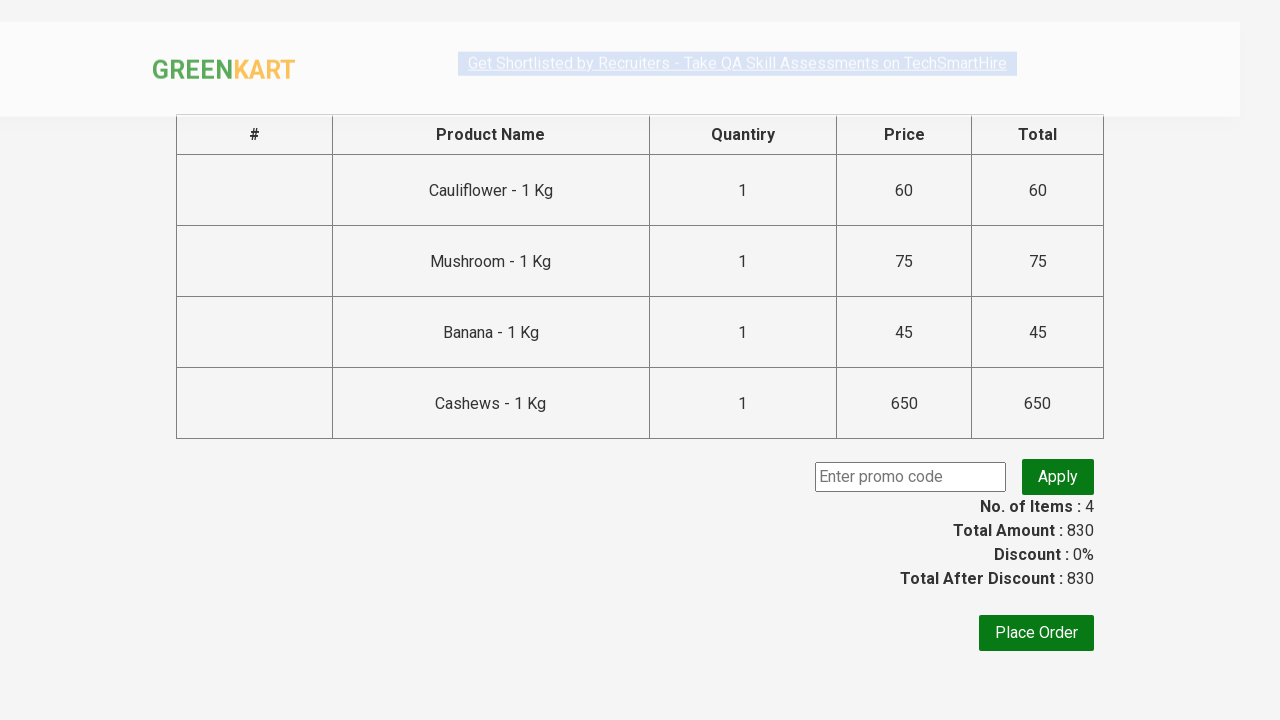

Entered promo code 'rahulshettyacademy' on input.promoCode
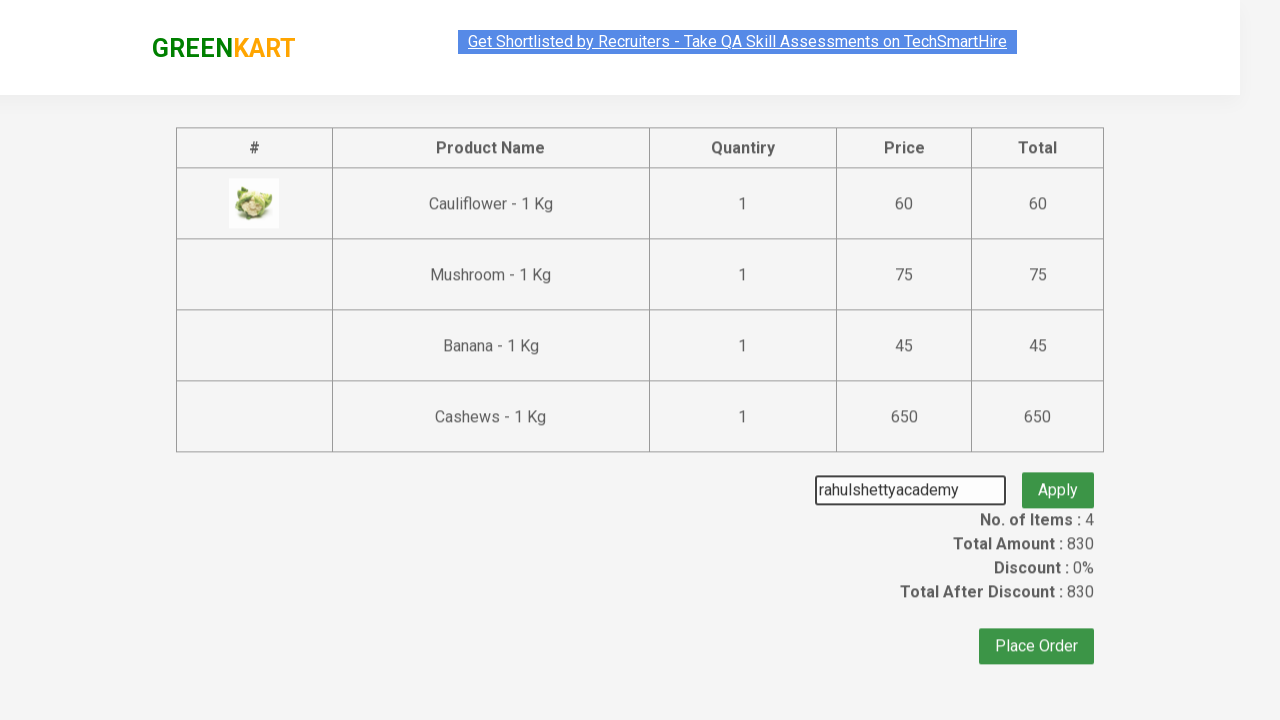

Clicked Apply promo button at (1058, 477) on button.promoBtn
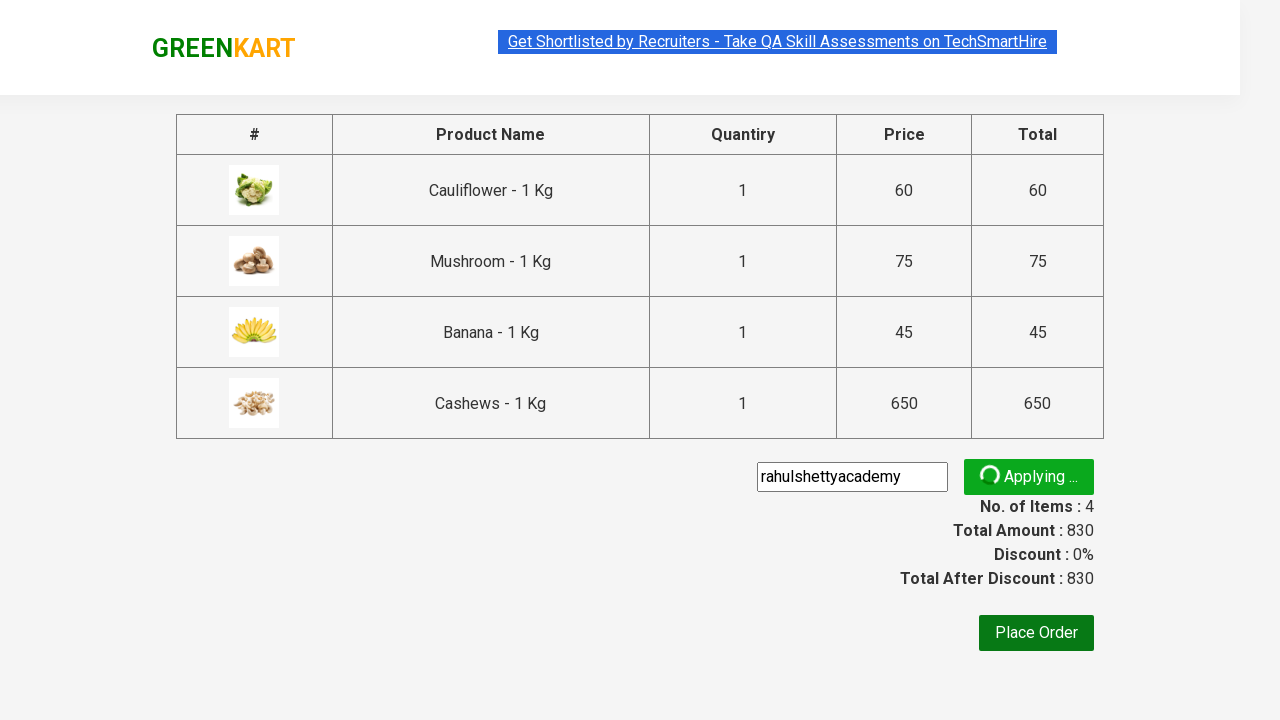

Promo code applied successfully - confirmation message appeared
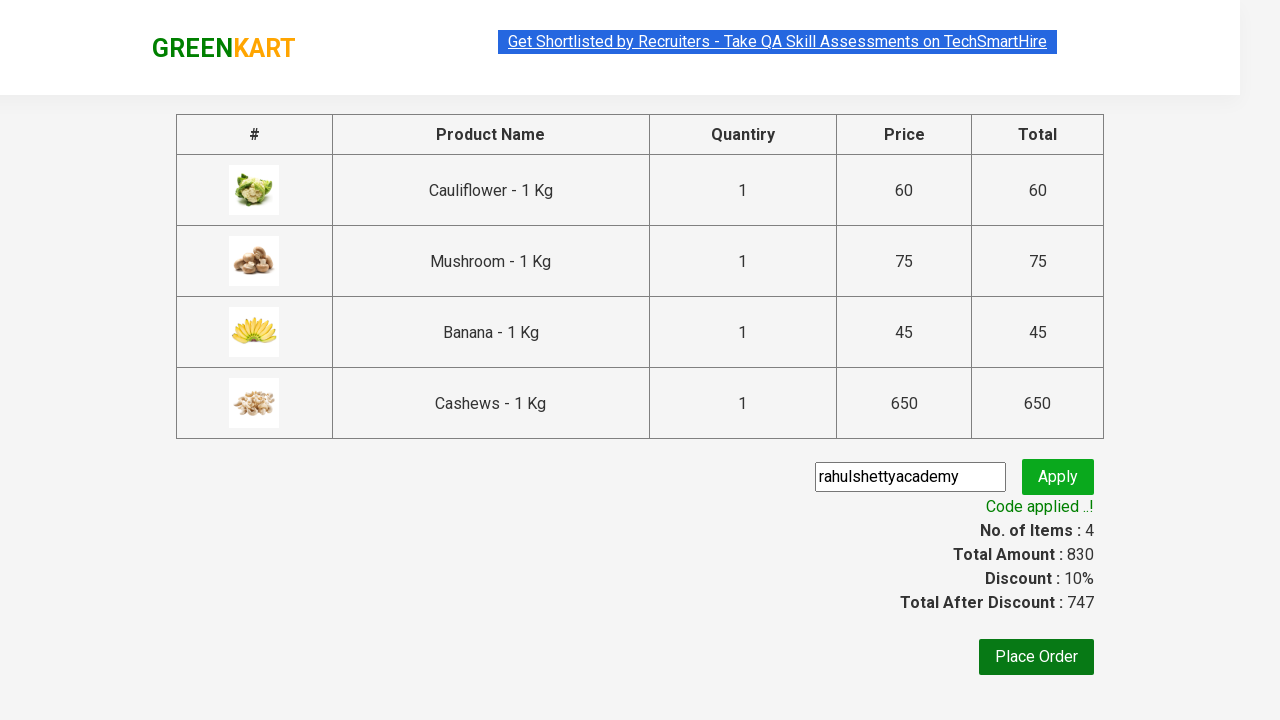

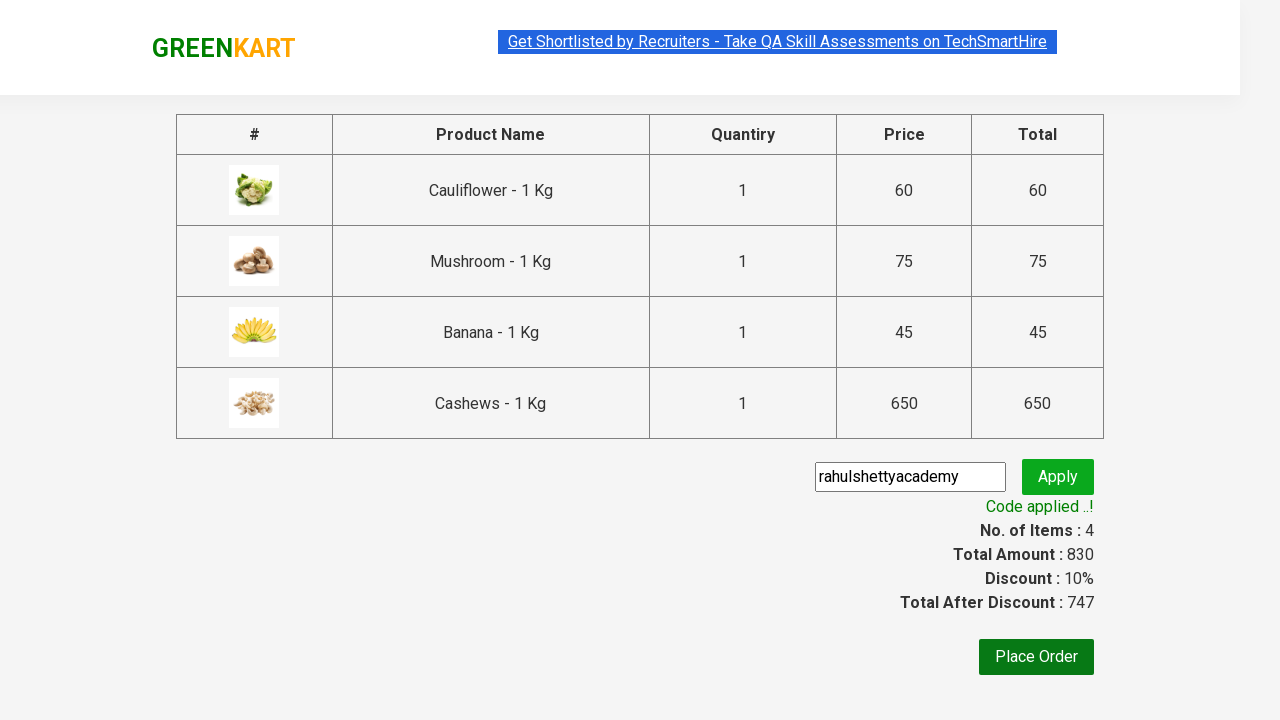